Tests add/remove element functionality by clicking Add button to make Remove button appear, then clicking Remove to verify the page title is visible again

Starting URL: https://testotomasyonu.com/addremove/

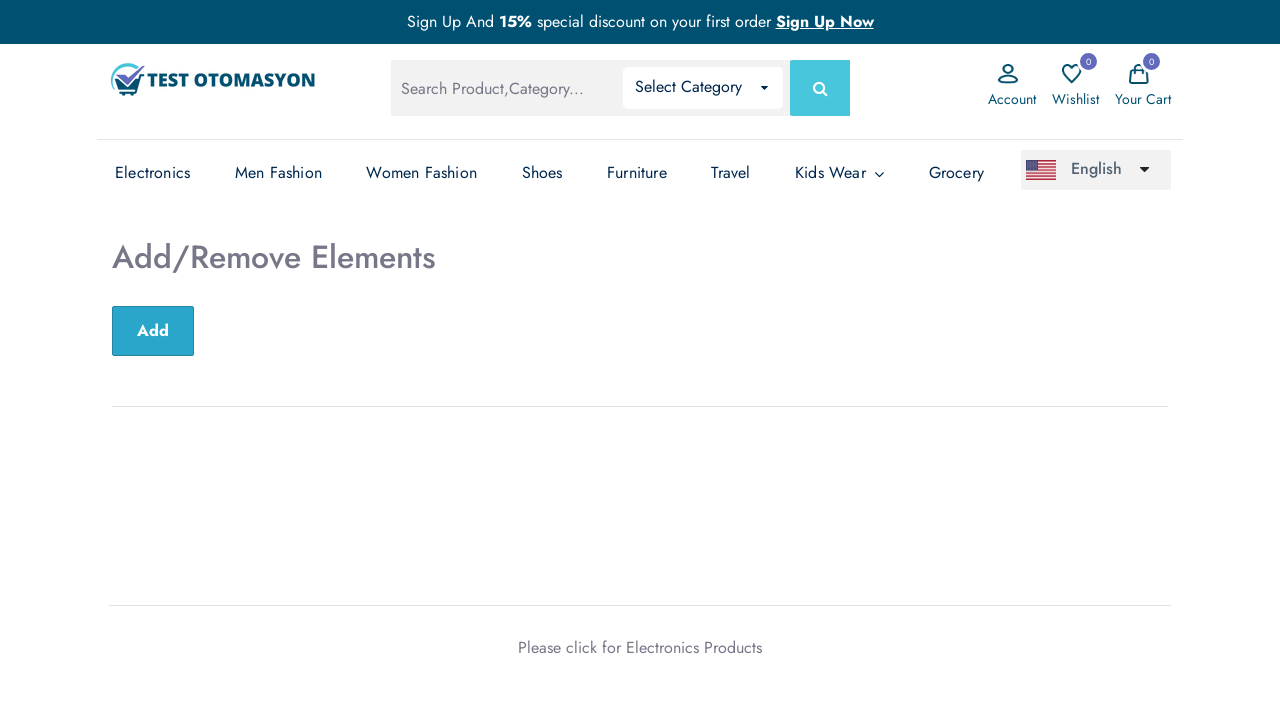

Clicked Add button to create Remove button at (153, 331) on xpath=//button[text()='Add']
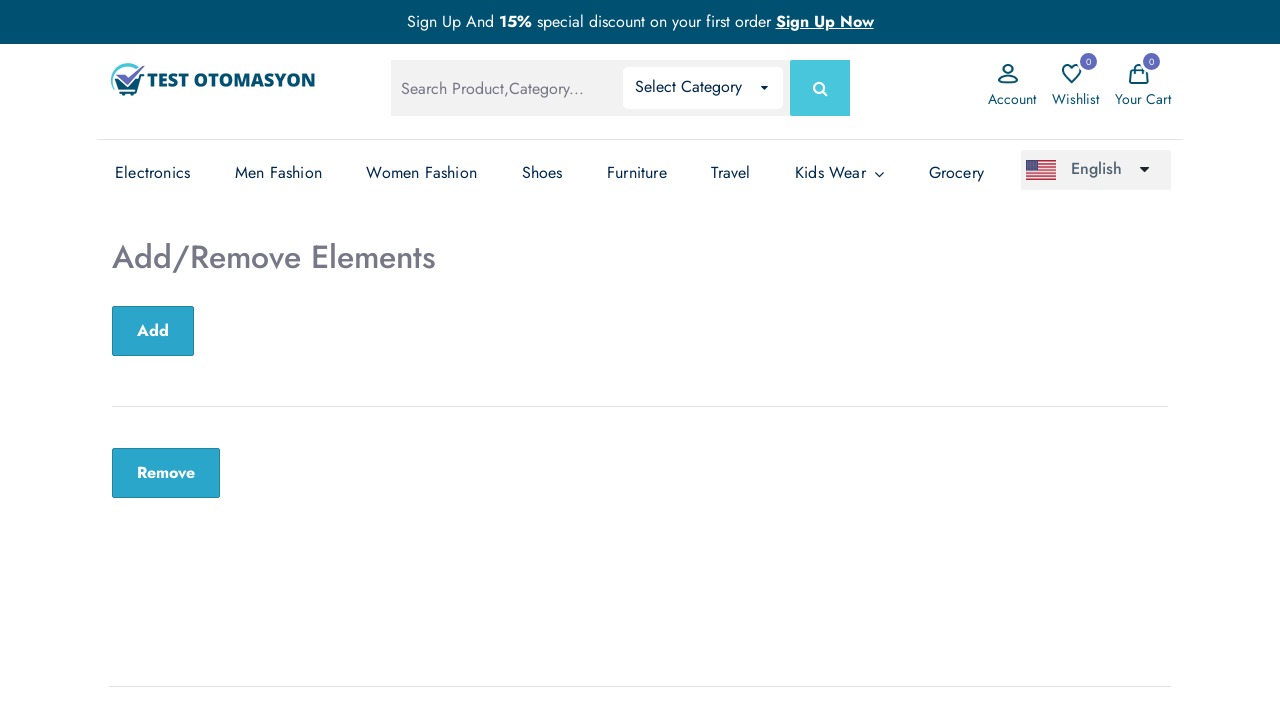

Remove button appeared and is visible
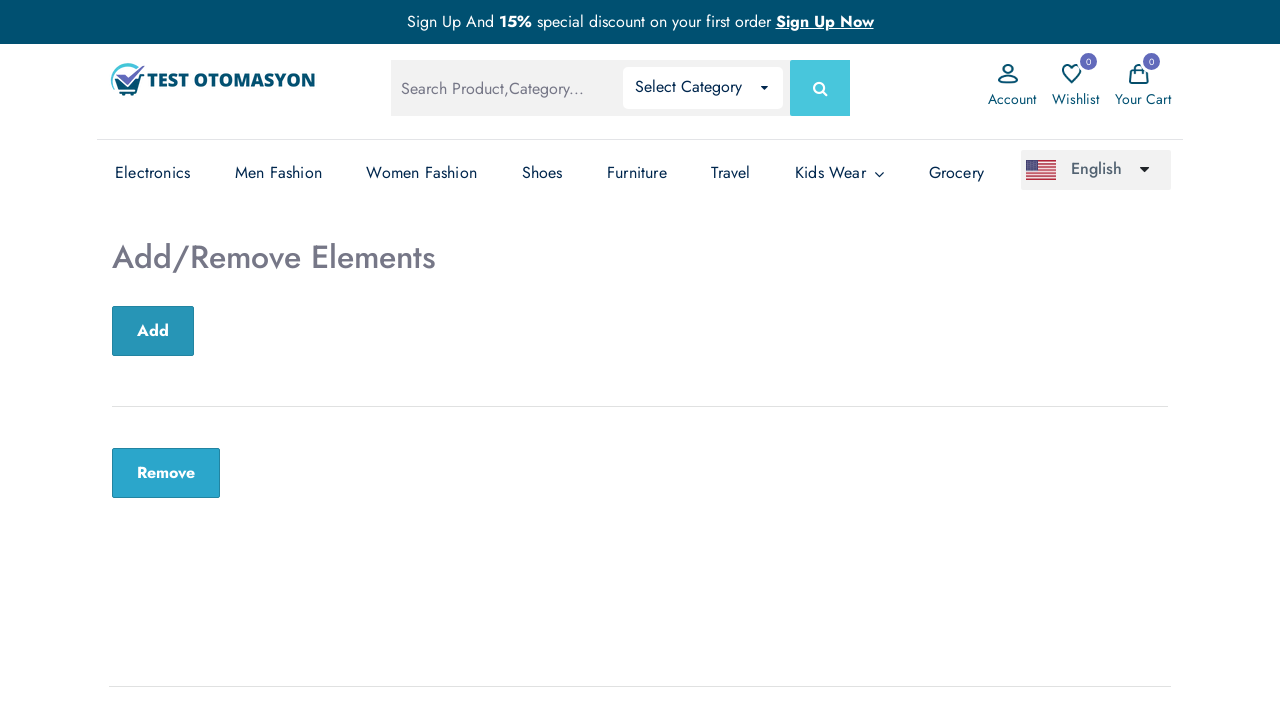

Clicked Remove button to delete element at (166, 473) on xpath=//button[text()='Remove']
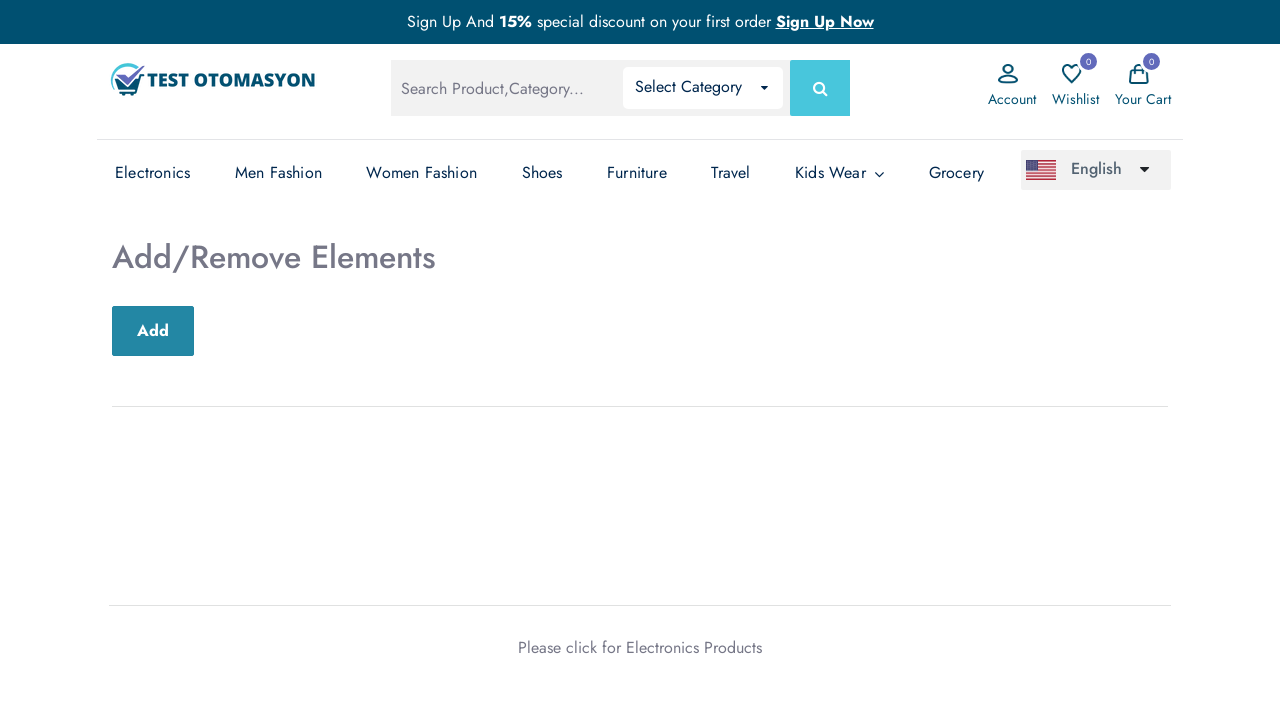

Verified 'Add/Remove Elements' heading is visible after element removal
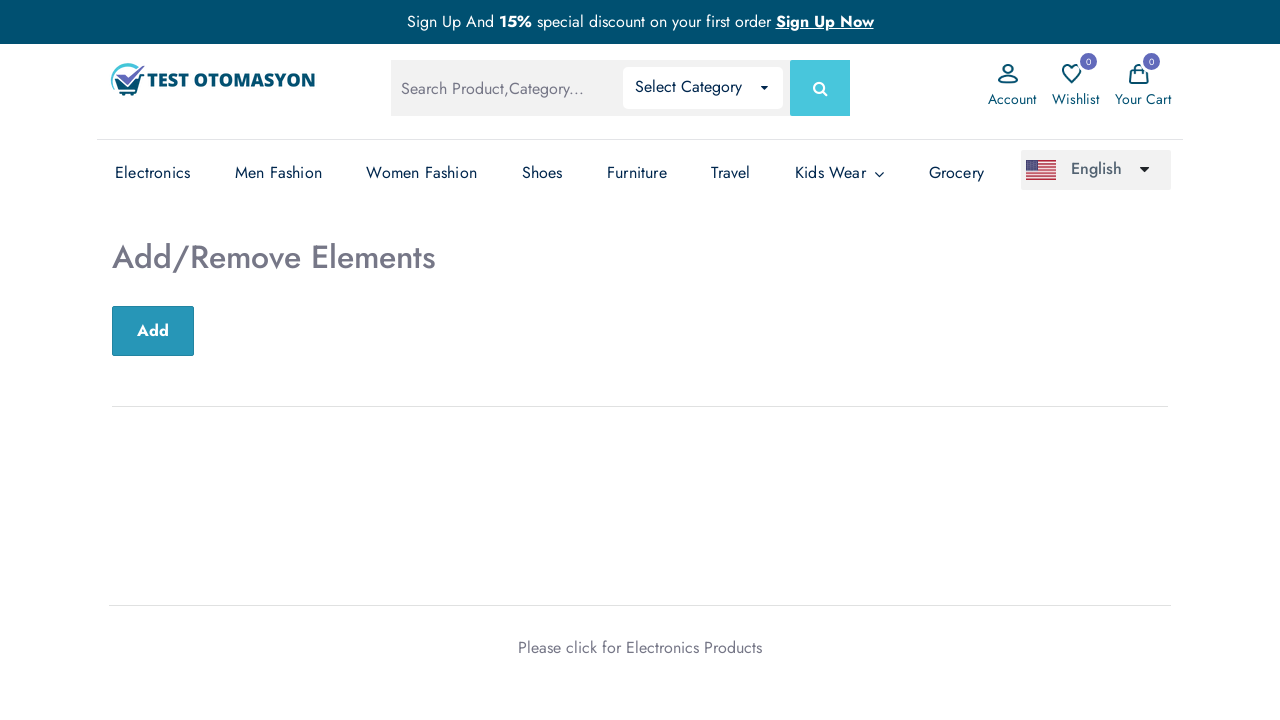

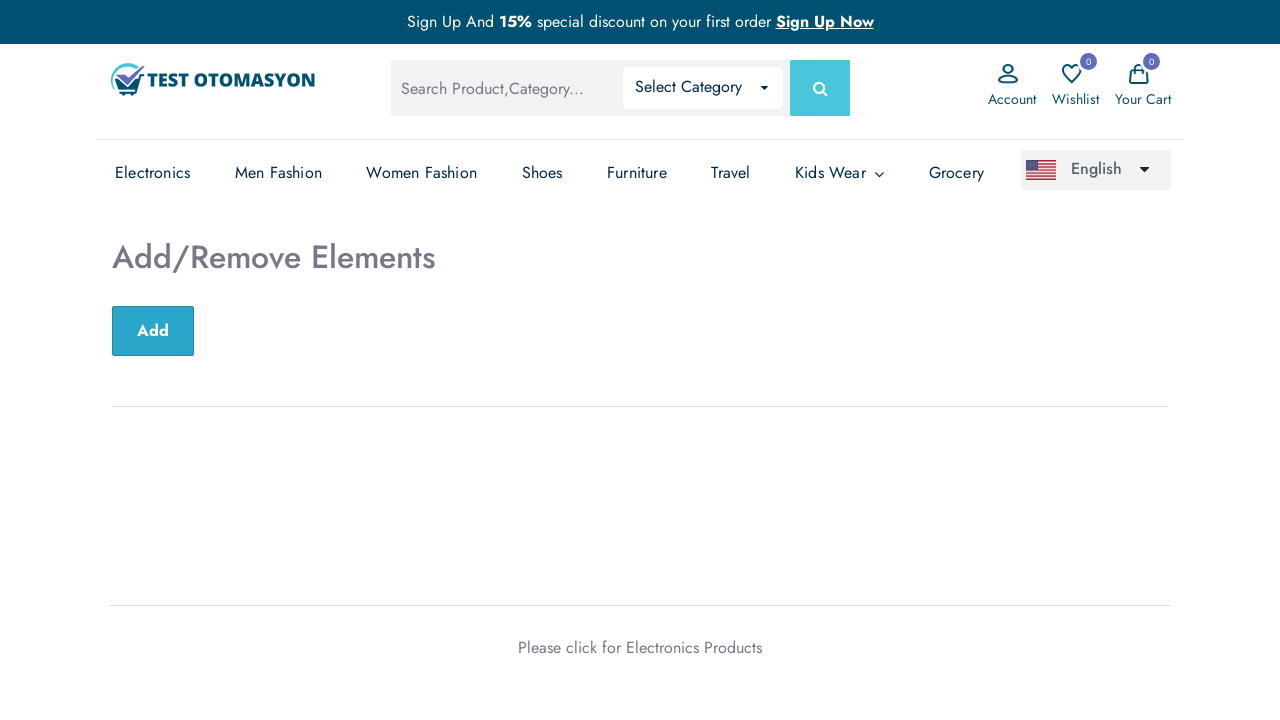